Tests signup validation with invalid email format (missing @ symbol)

Starting URL: https://selenium-blog.herokuapp.com/

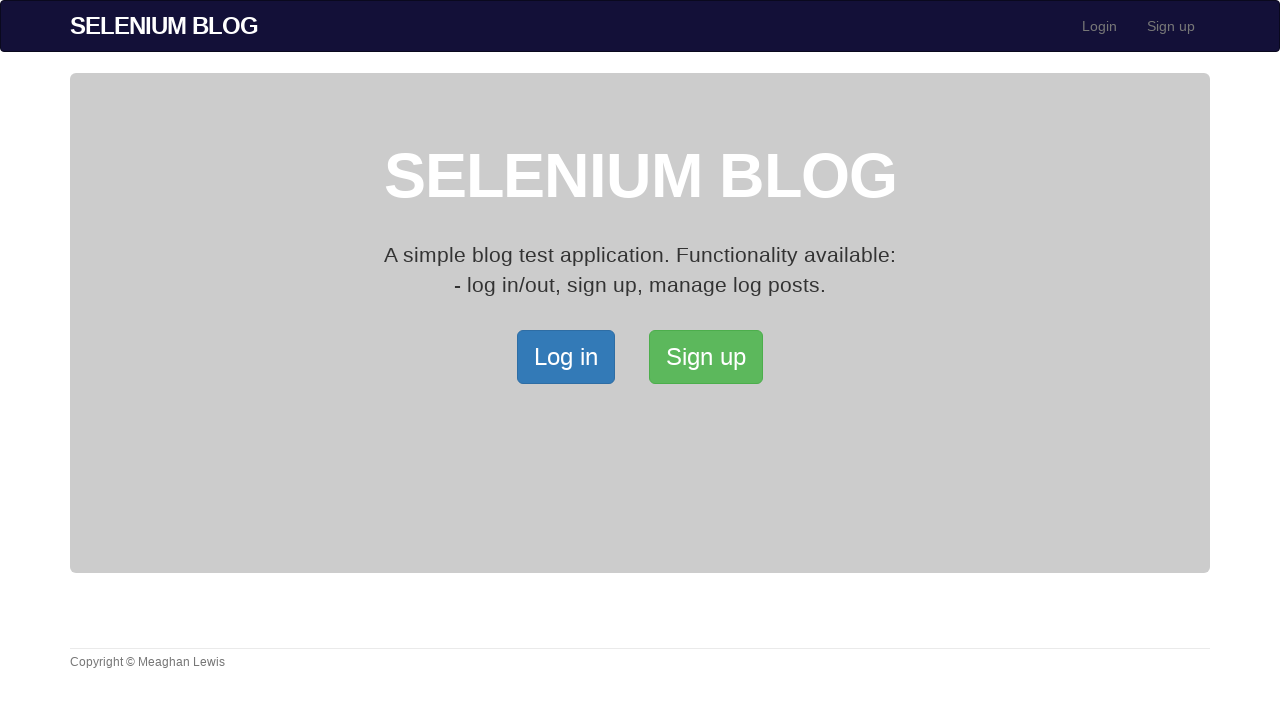

Clicked Signup button to open the Signup page at (706, 357) on xpath=/html/body/div[2]/div/a[2]
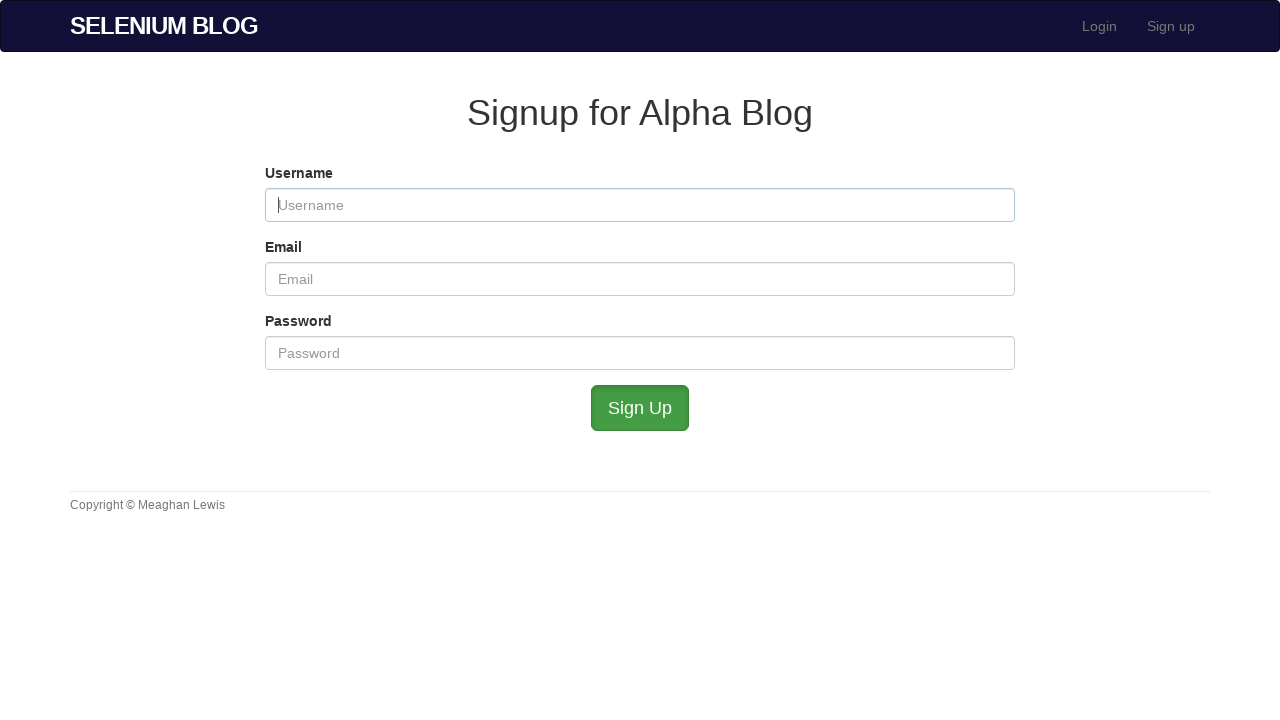

Filled username field with 'TestUser621' on #user_username
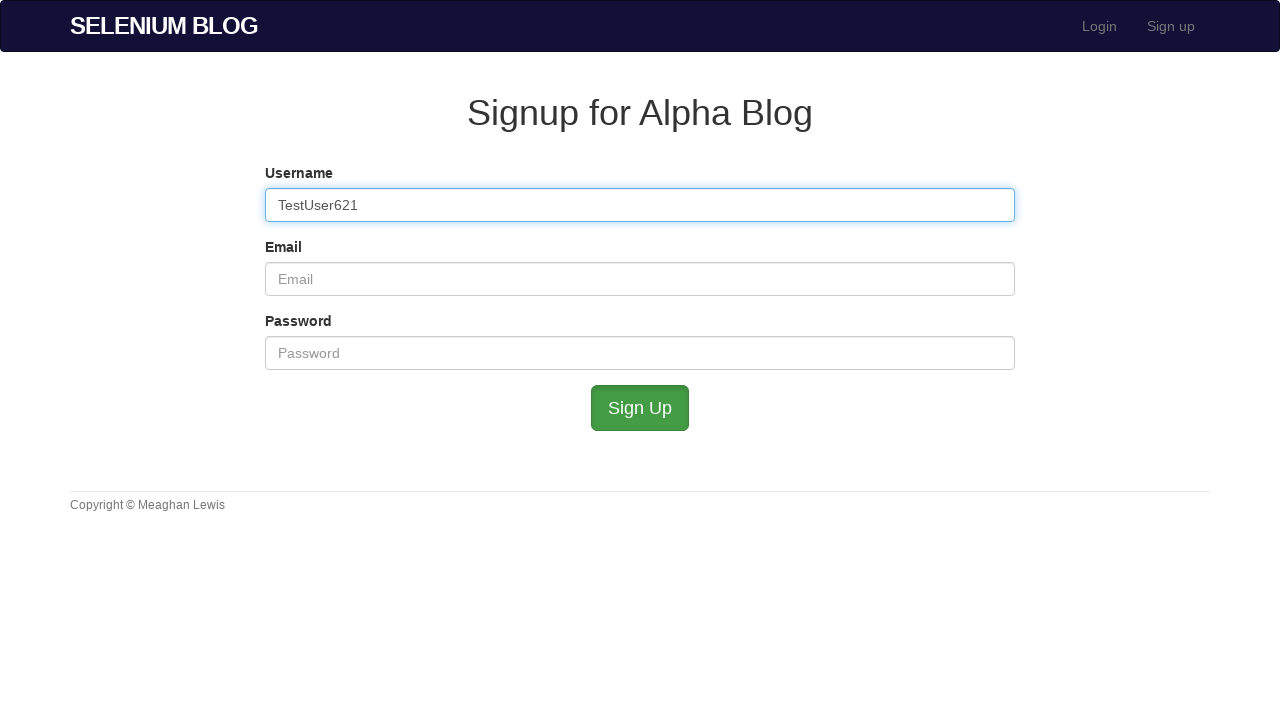

Filled email field with invalid email 'testuser621gmail.com' (missing @ symbol) on #user_email
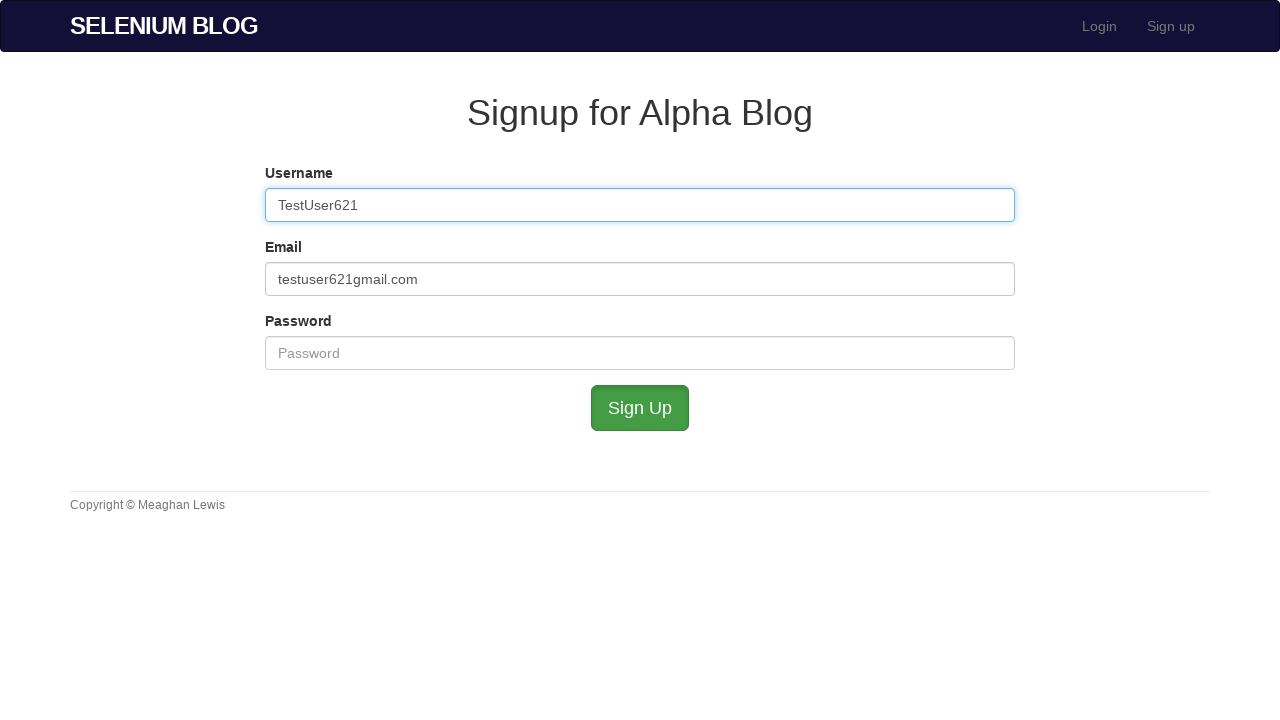

Filled password field with 'testpass789' on #user_password
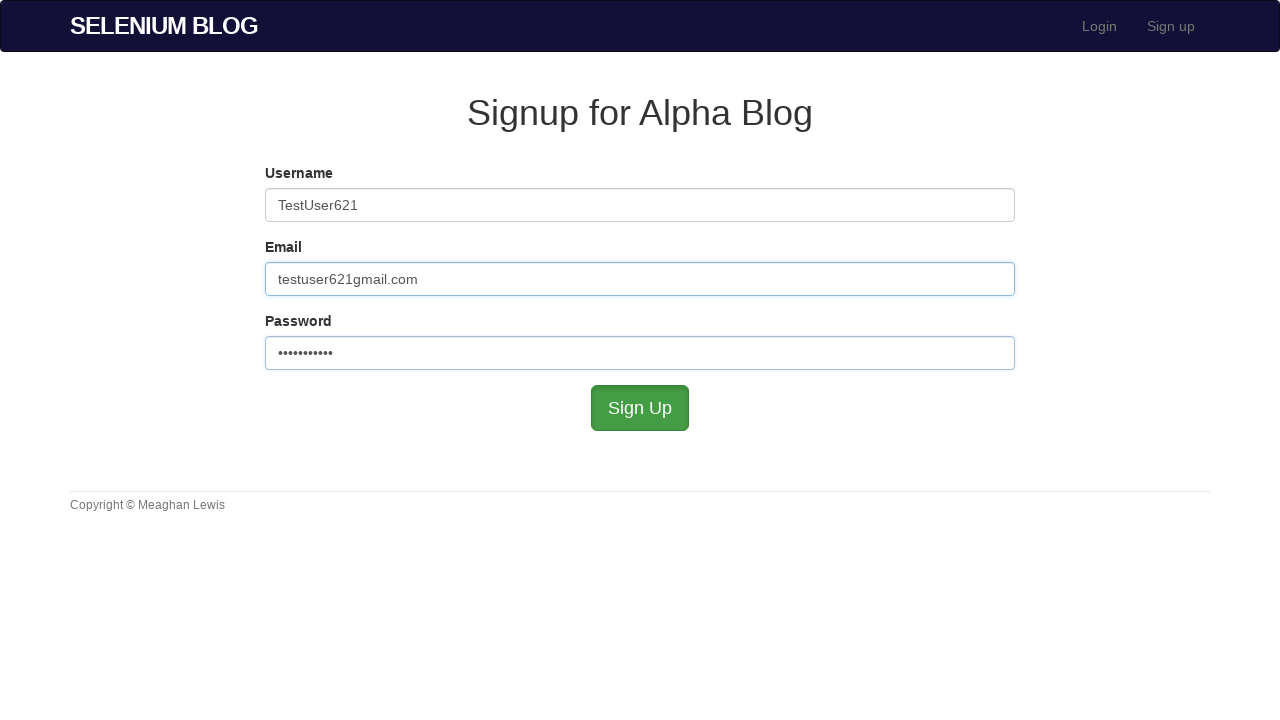

Attempted to submit signup form with invalid email format at (640, 408) on #submit
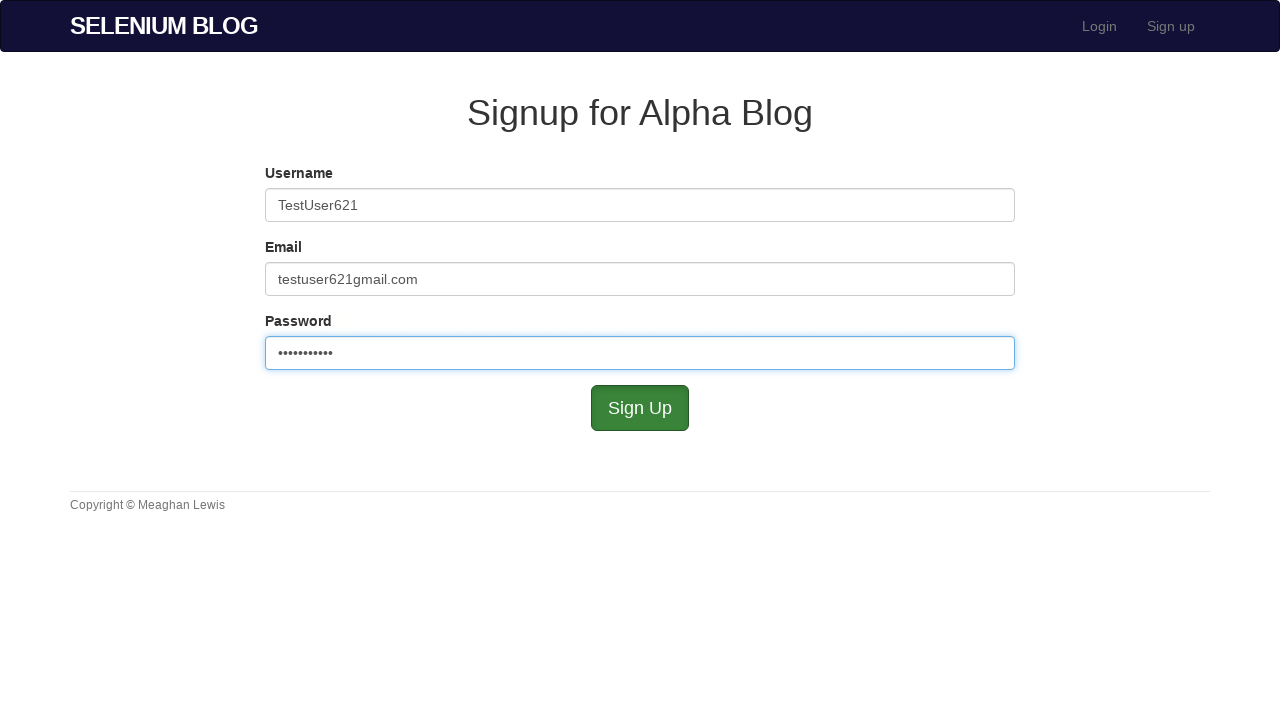

Cleared username field on #user_username
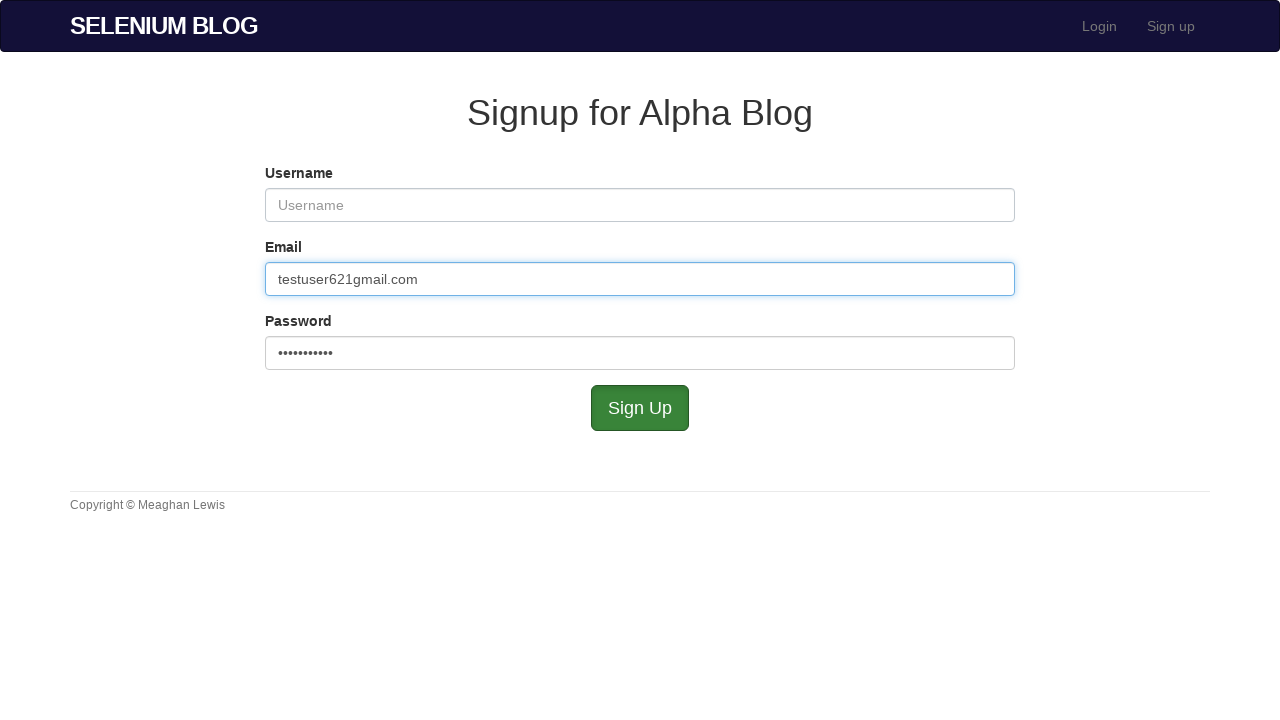

Cleared email field on #user_email
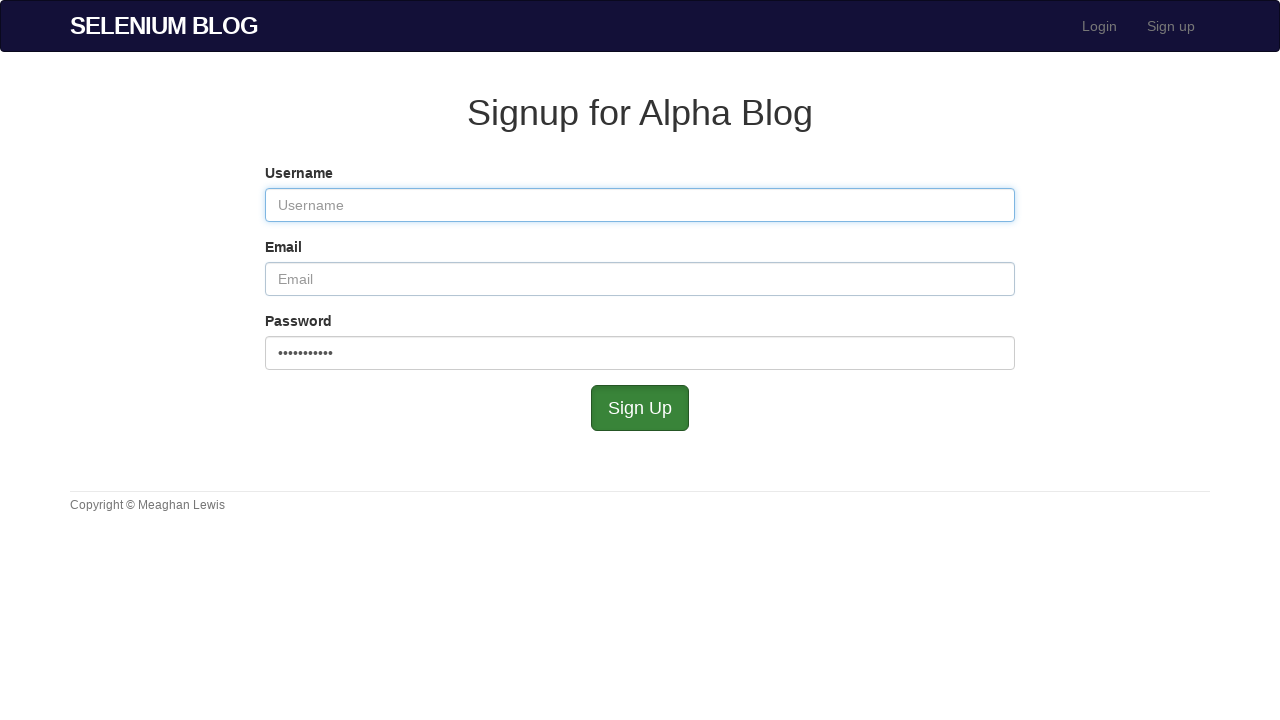

Cleared password field on #user_password
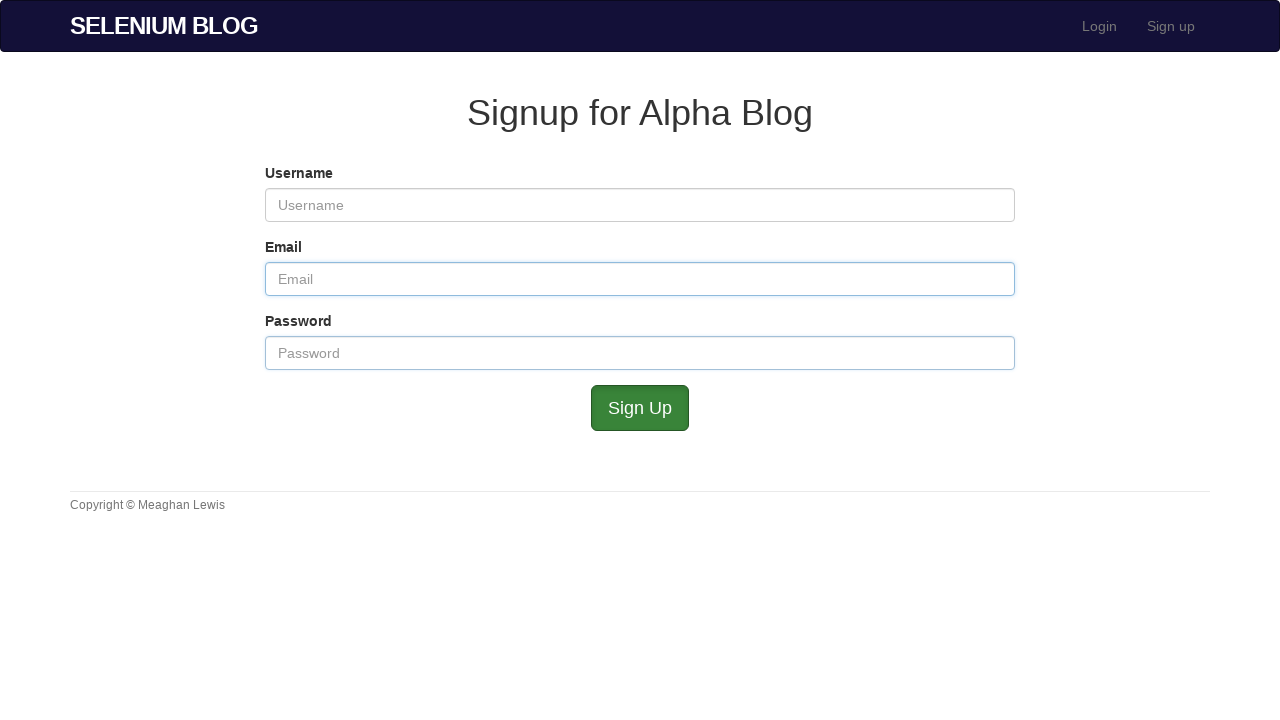

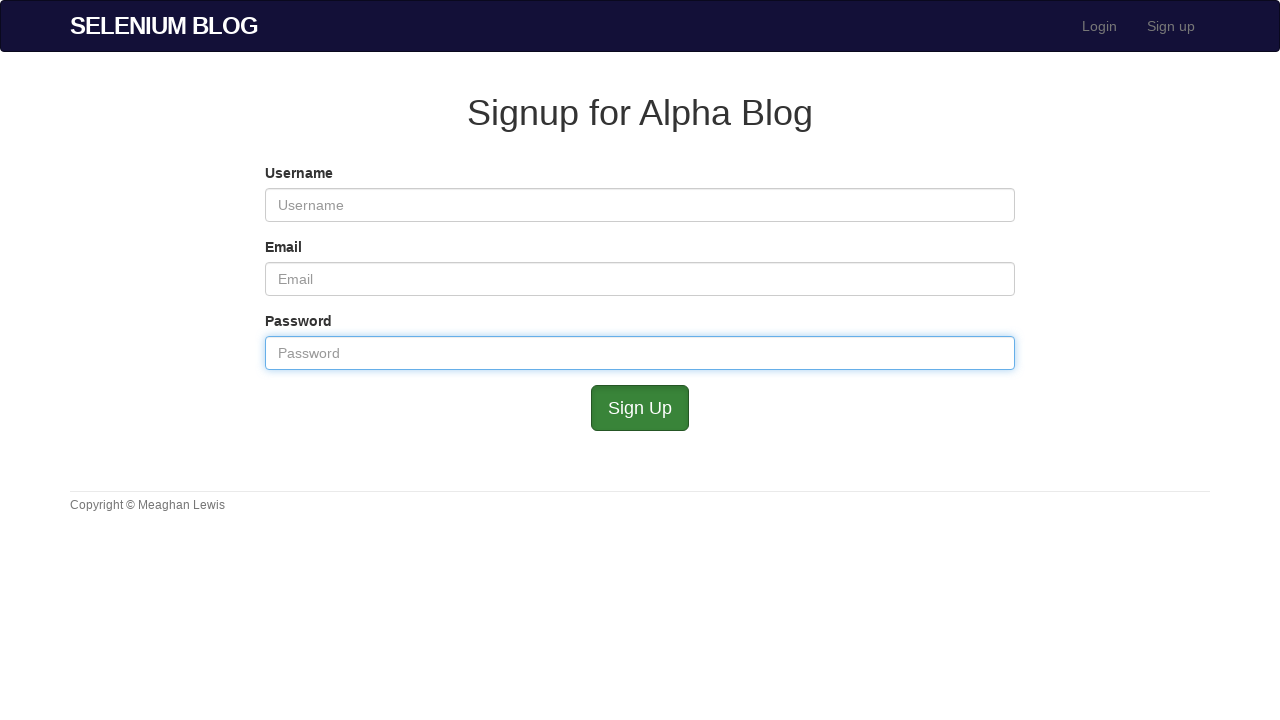